Tests checkbox interaction on a dynamic controls page by checking its initial state and toggling it

Starting URL: https://training-support.net/webelements/dynamic-controls

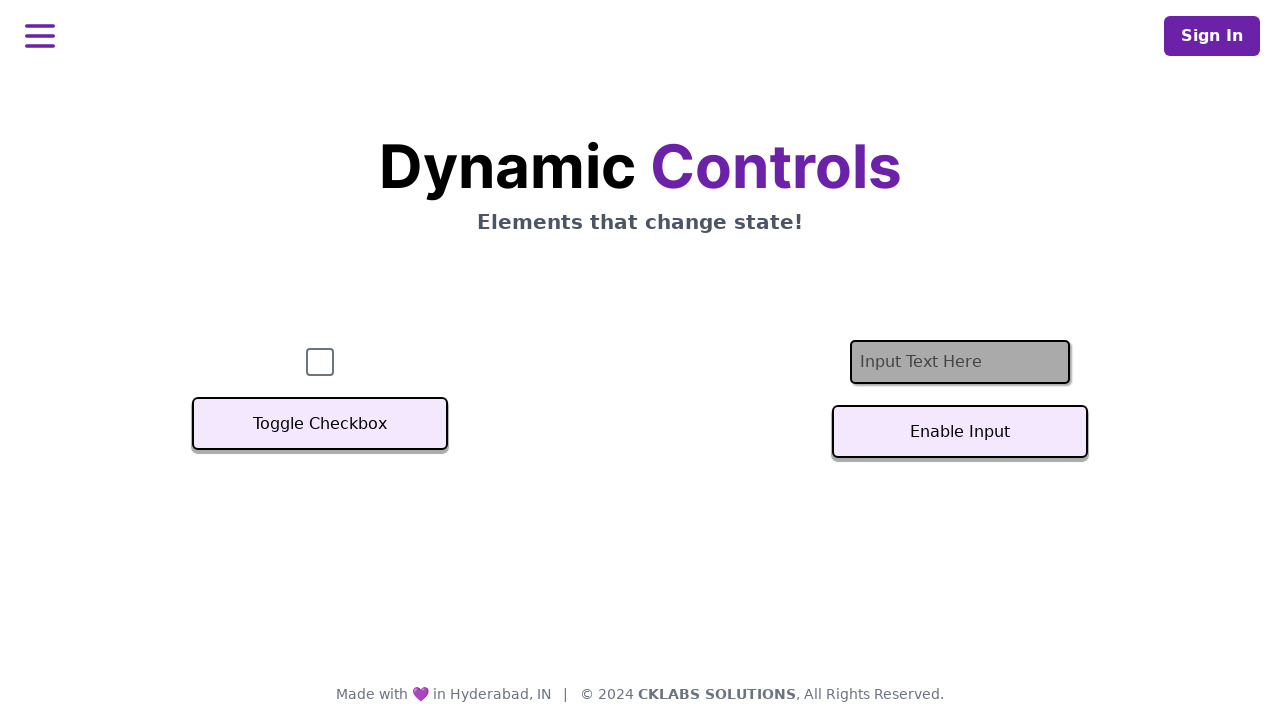

Navigated to dynamic controls page
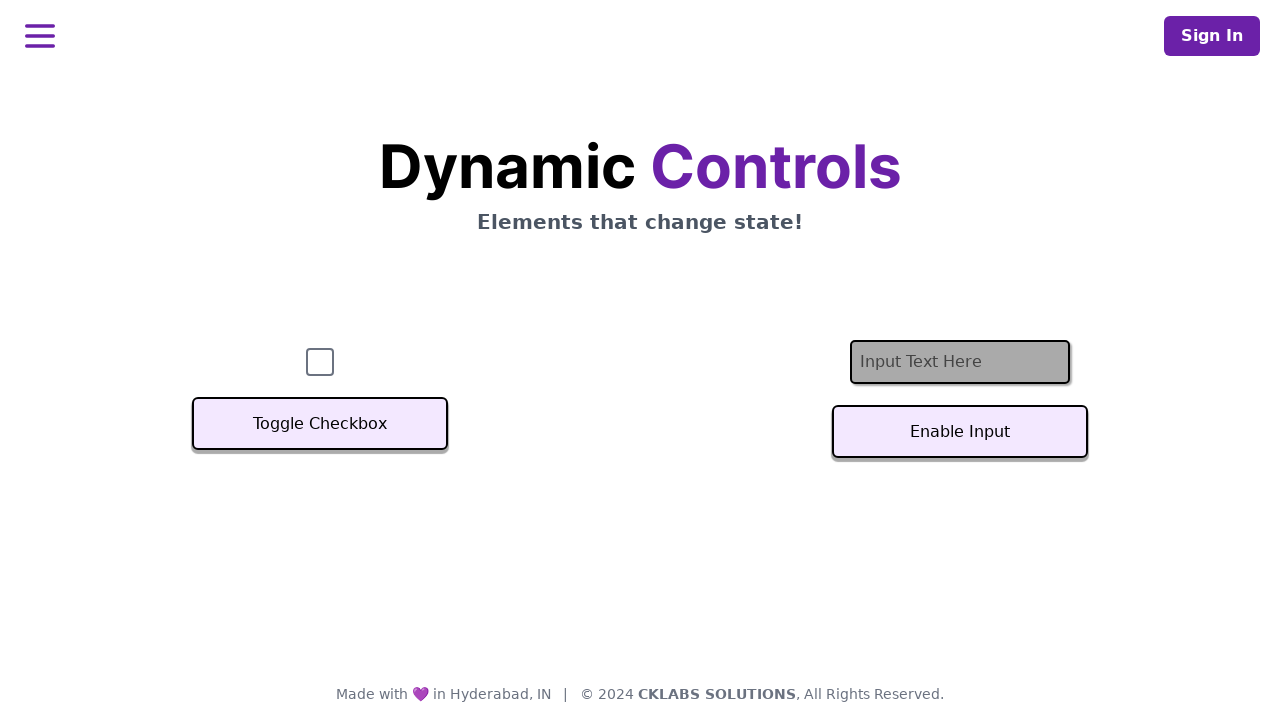

Located checkbox element
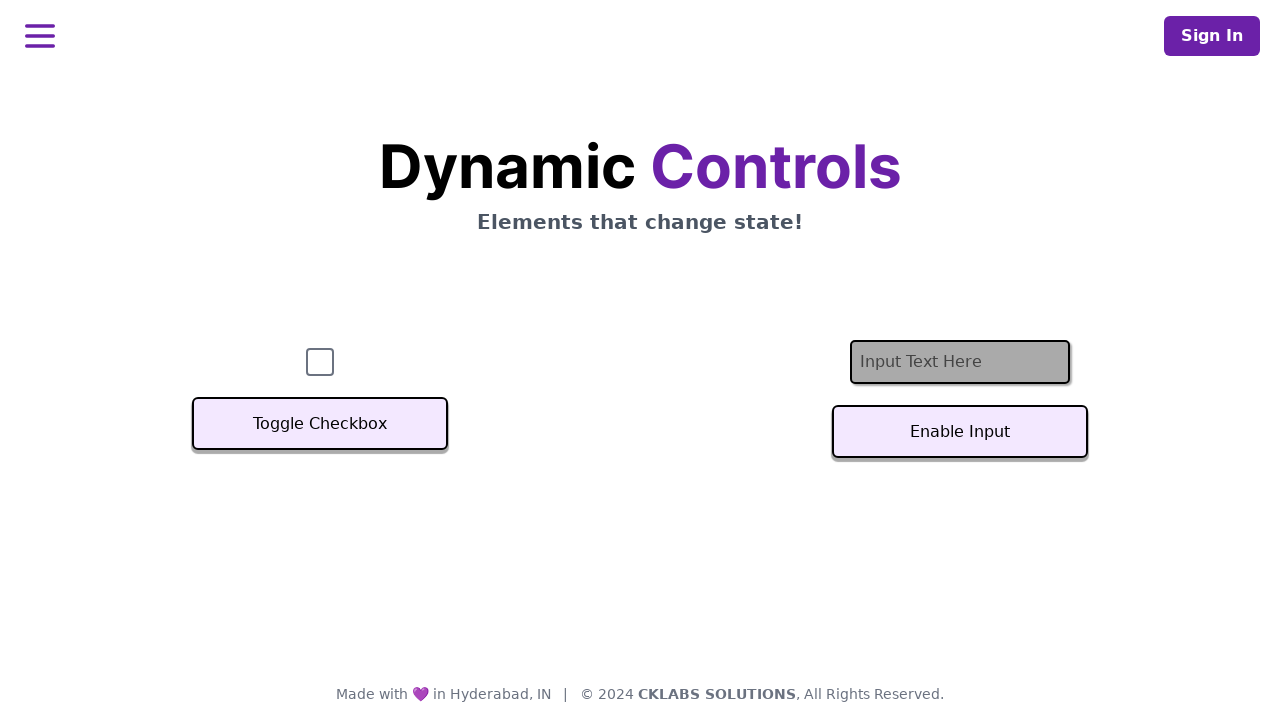

Clicked checkbox to toggle its state at (320, 362) on #checkbox
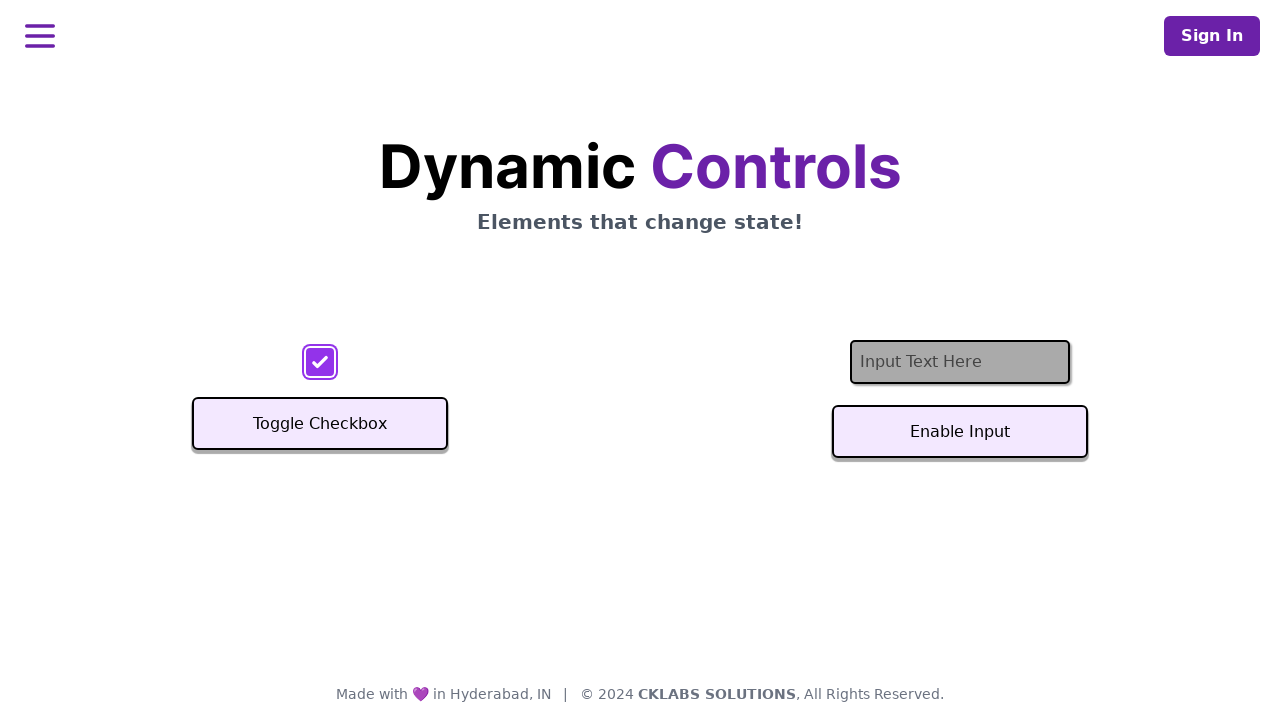

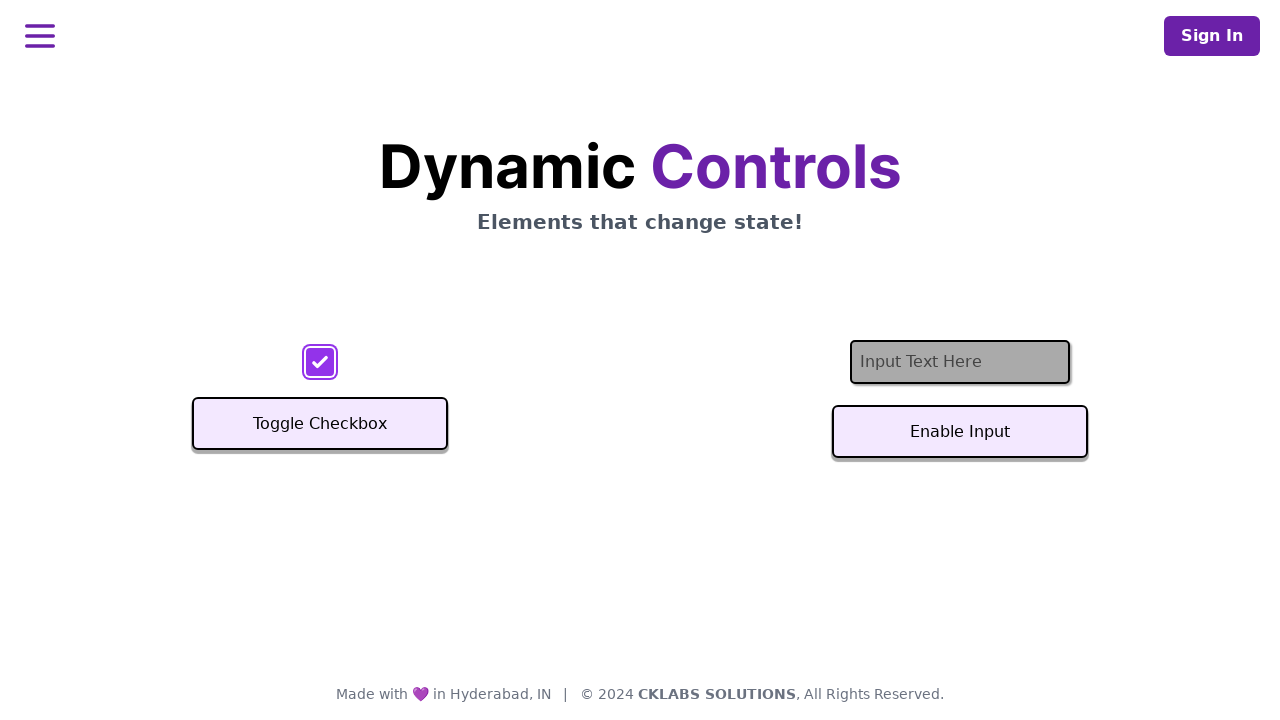